Tests a math challenge form by extracting a value from an element's custom attribute, calculating a mathematical result, filling in the answer, checking required checkboxes, and submitting the form.

Starting URL: http://suninjuly.github.io/get_attribute.html

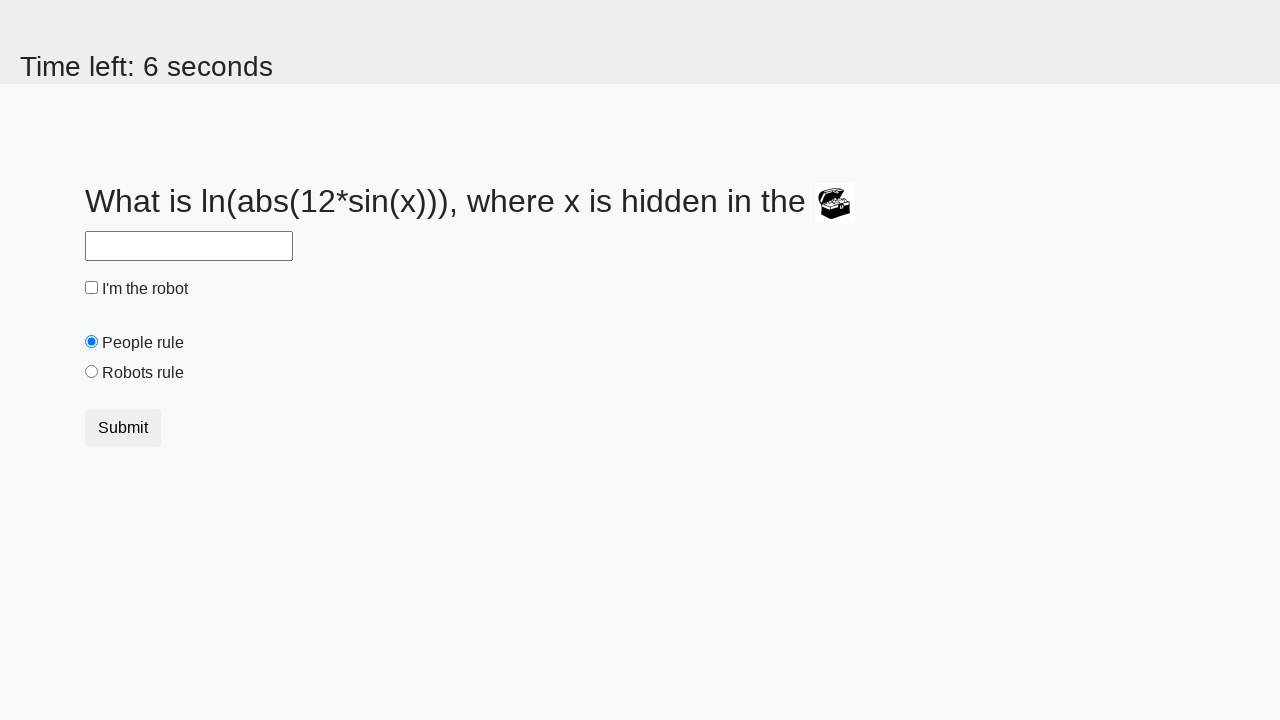

Located treasure element with custom attribute
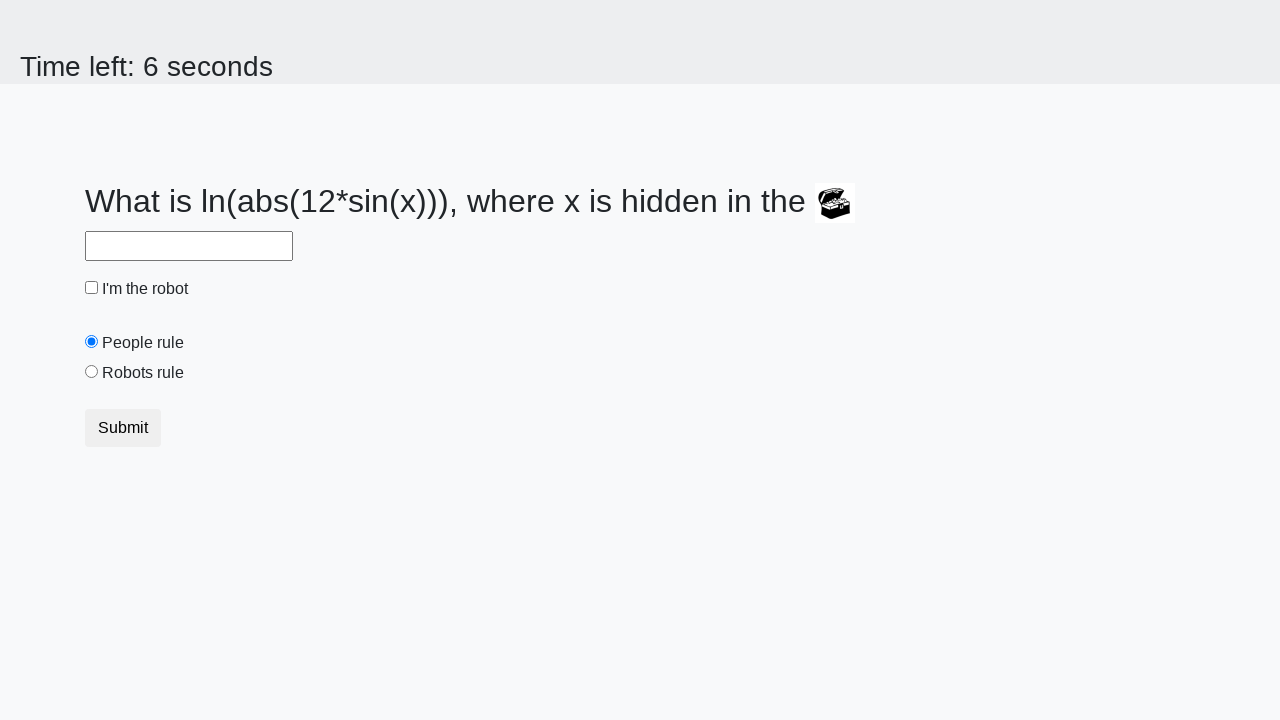

Extracted valuex attribute from treasure element: 935
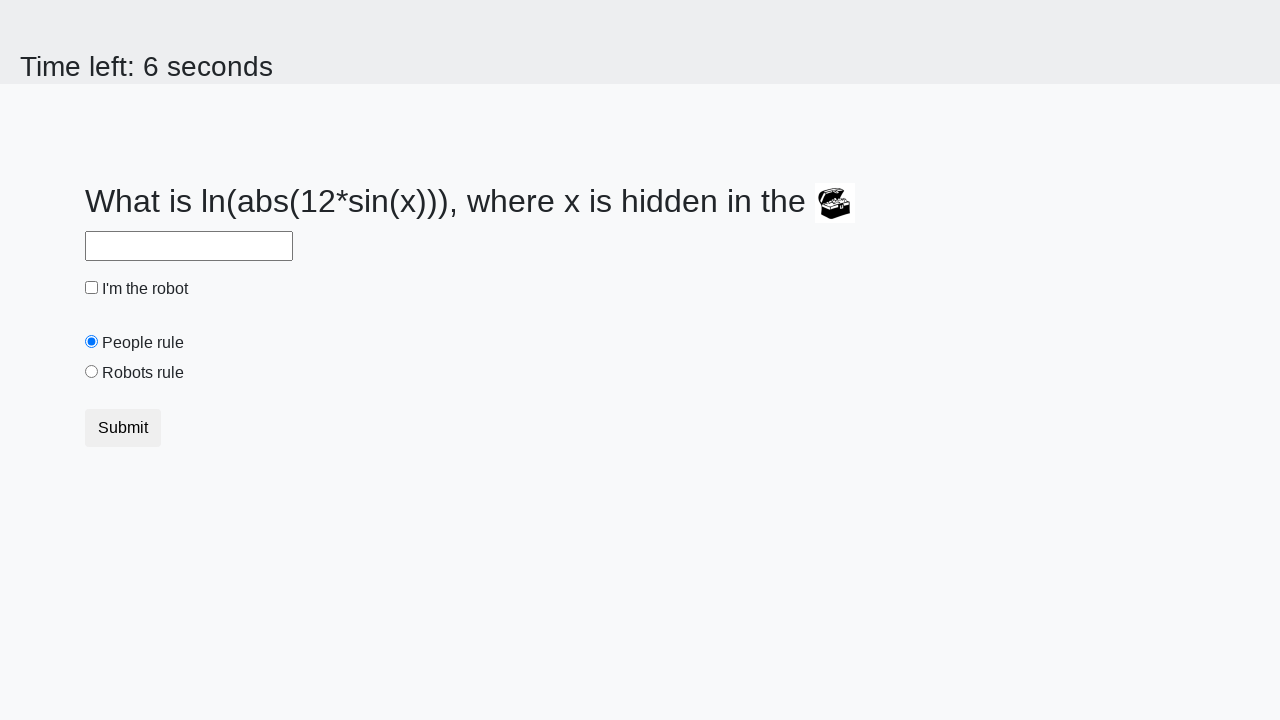

Calculated mathematical result using formula: 2.4124141593840718
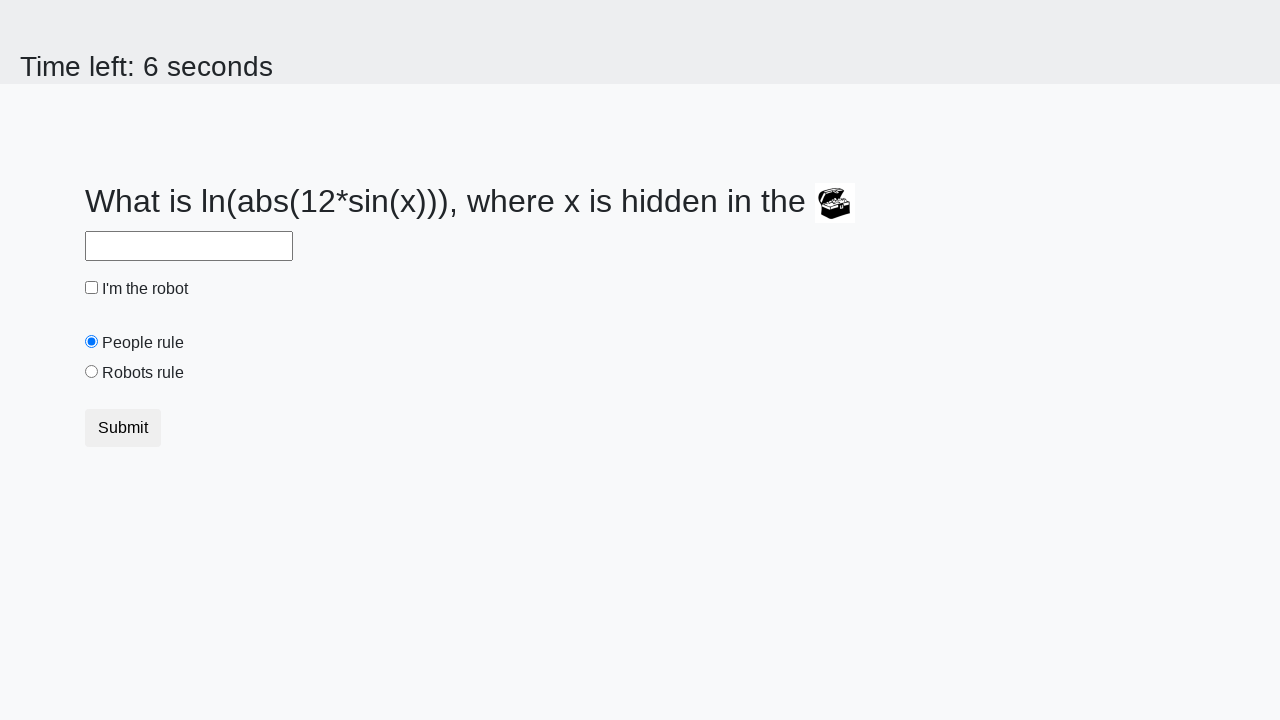

Filled answer field with calculated value: 2.4124141593840718 on #answer
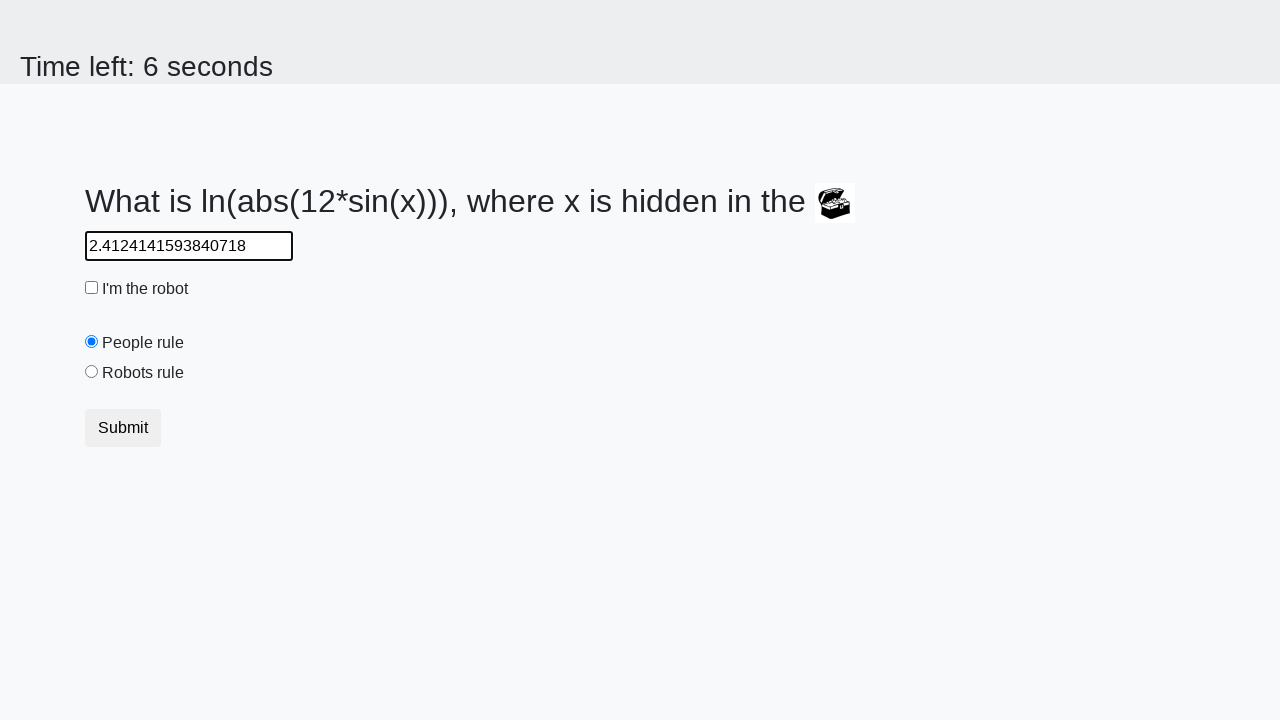

Clicked robot checkbox at (92, 288) on #robotCheckbox
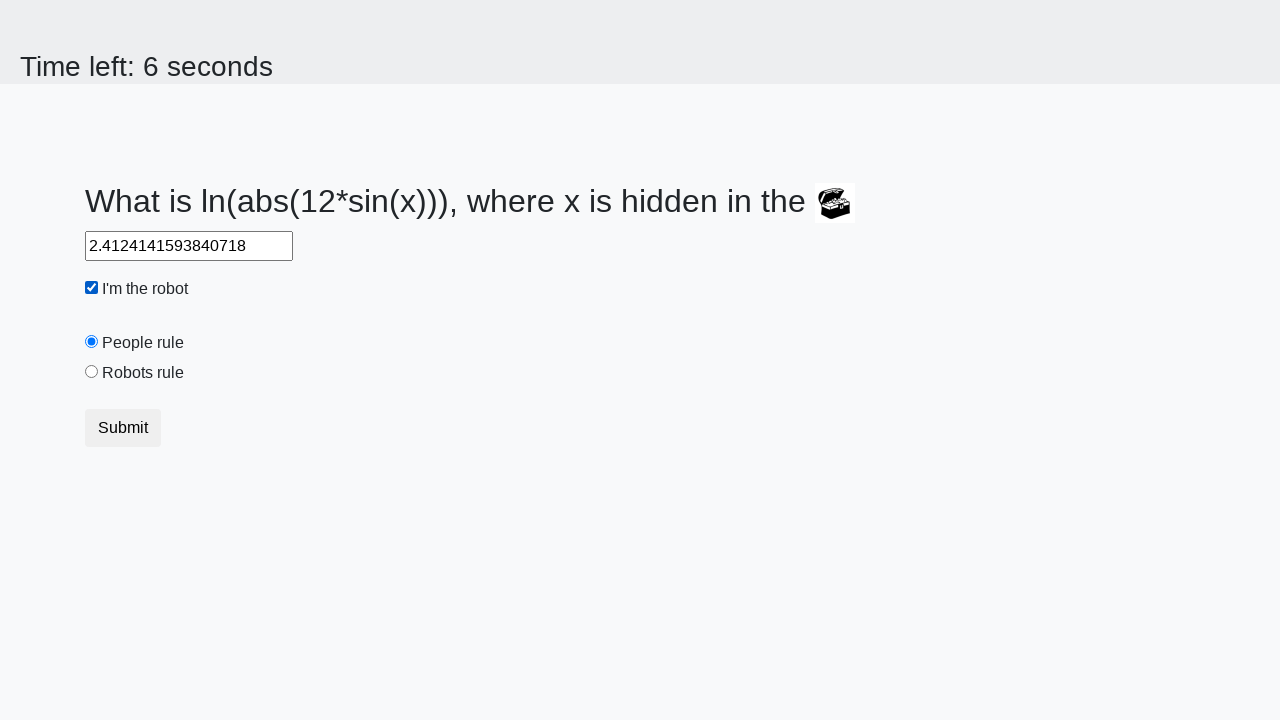

Clicked robots rule checkbox at (92, 372) on #robotsRule
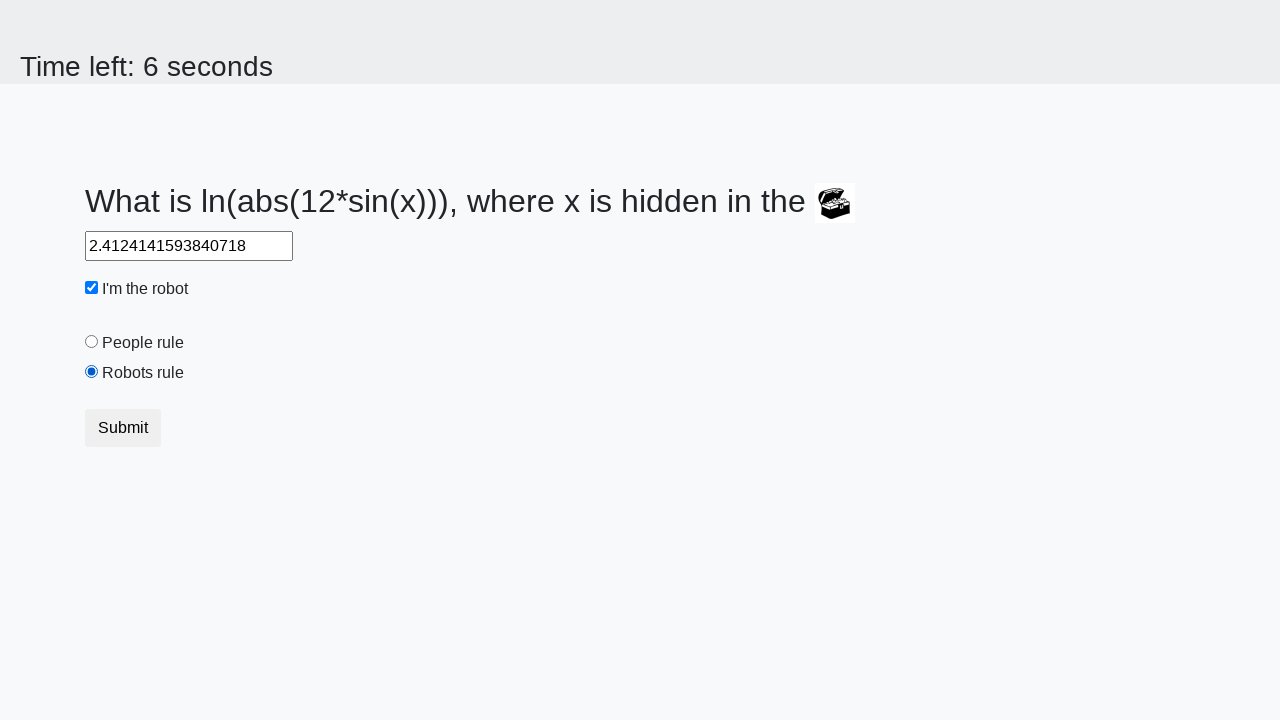

Clicked form submit button at (123, 428) on body > div > form > div > div > button
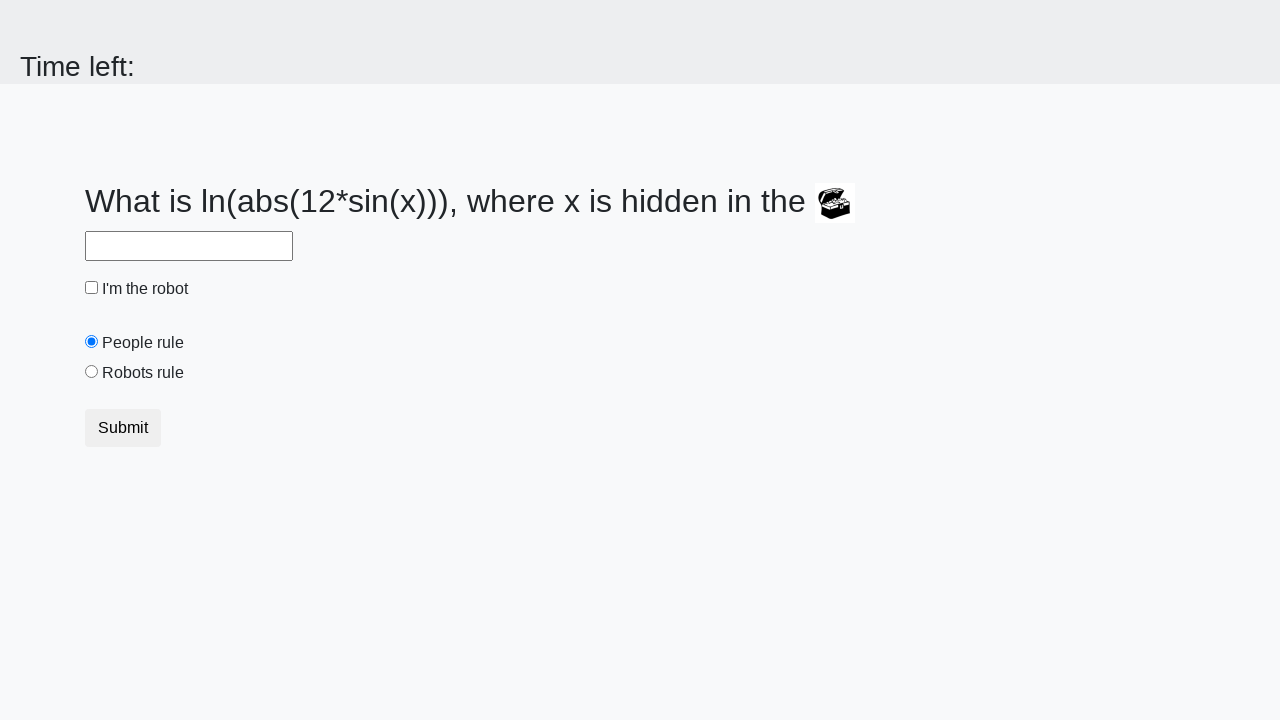

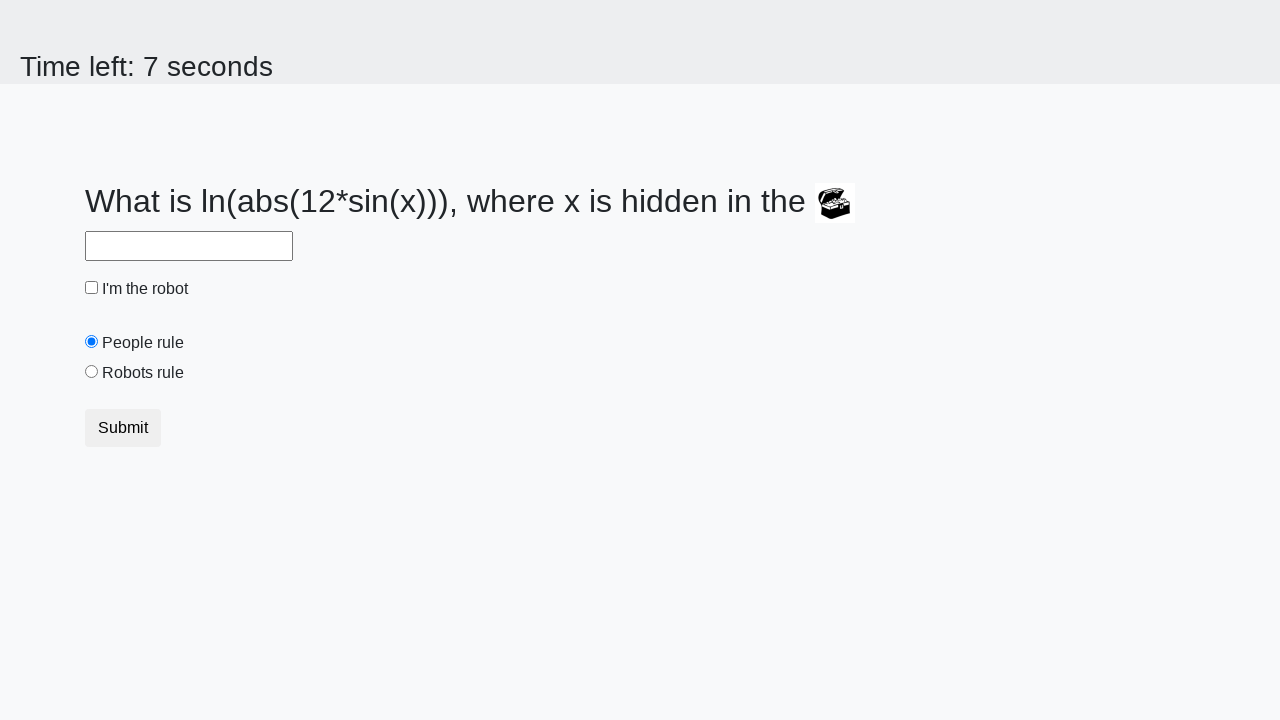